Tests explicit wait functionality by clicking a button and waiting for a new button to appear, then verifying its text

Starting URL: https://www.leafground.com/waits.xhtml

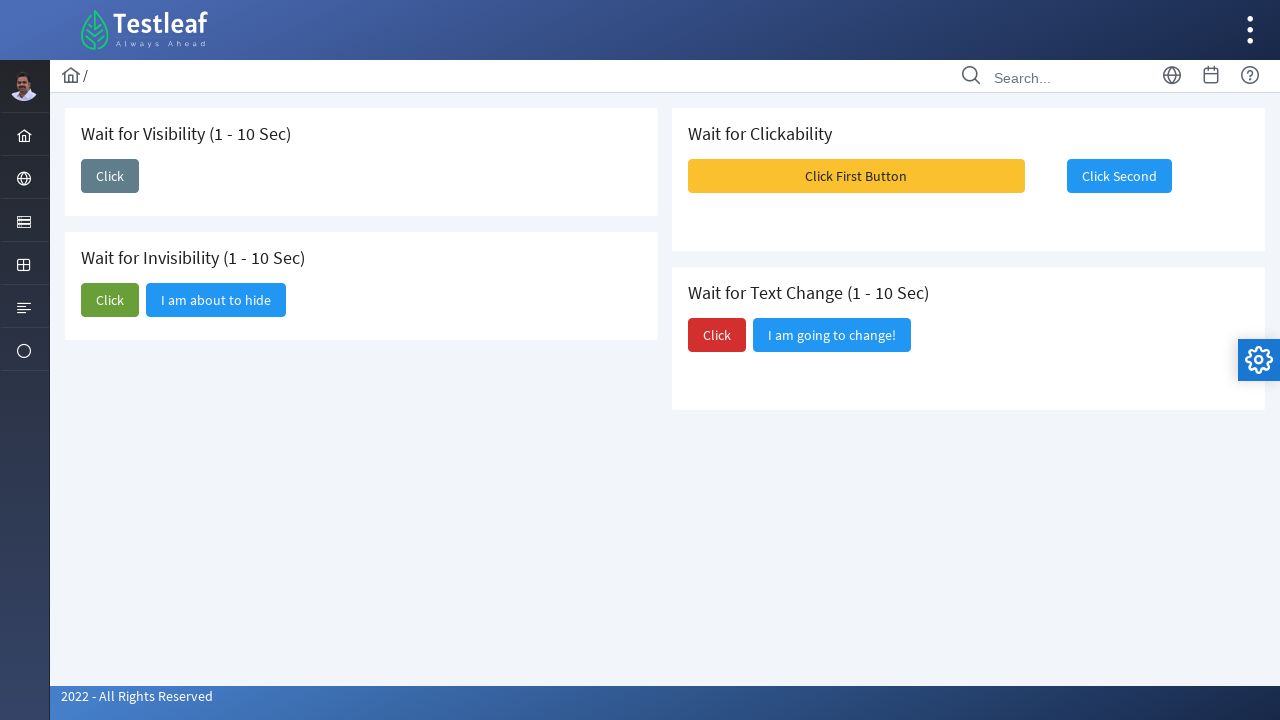

Clicked the button to trigger explicit wait at (110, 176) on xpath=//button[@id='j_idt87:j_idt89']//span[@class='ui-button-text ui-c']
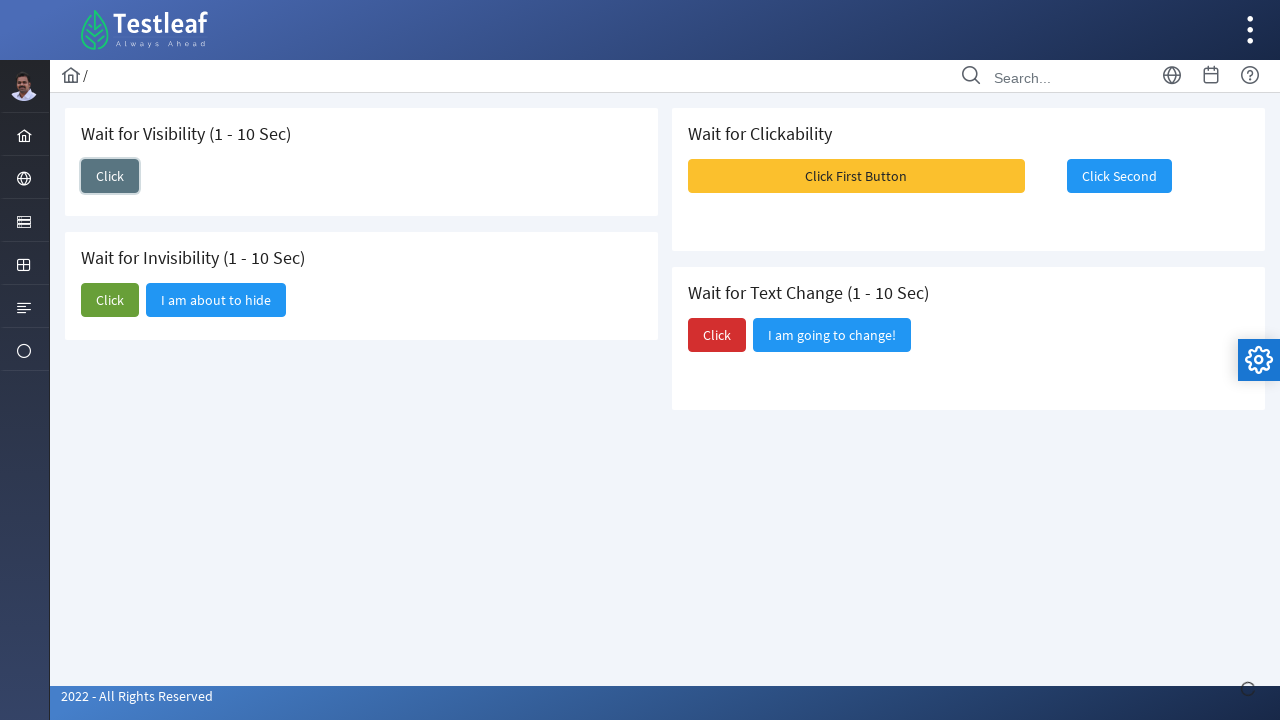

Waited for new button to appear
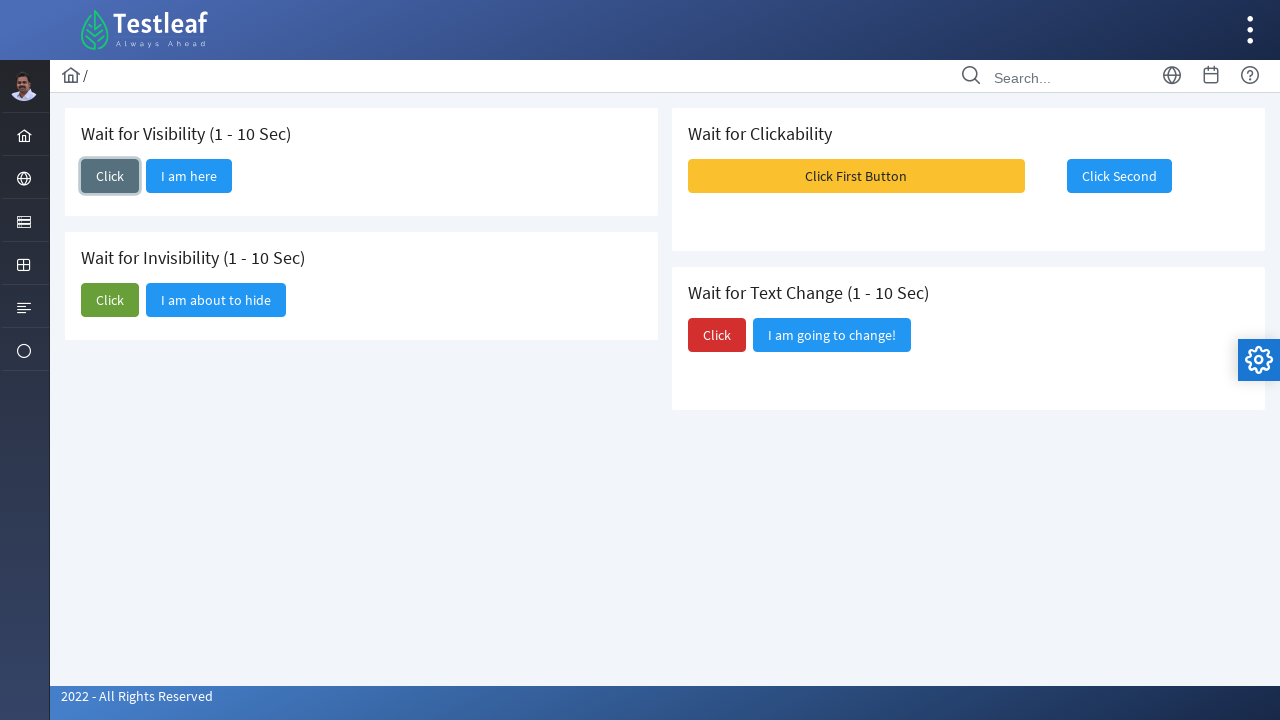

Retrieved new button text: I am here
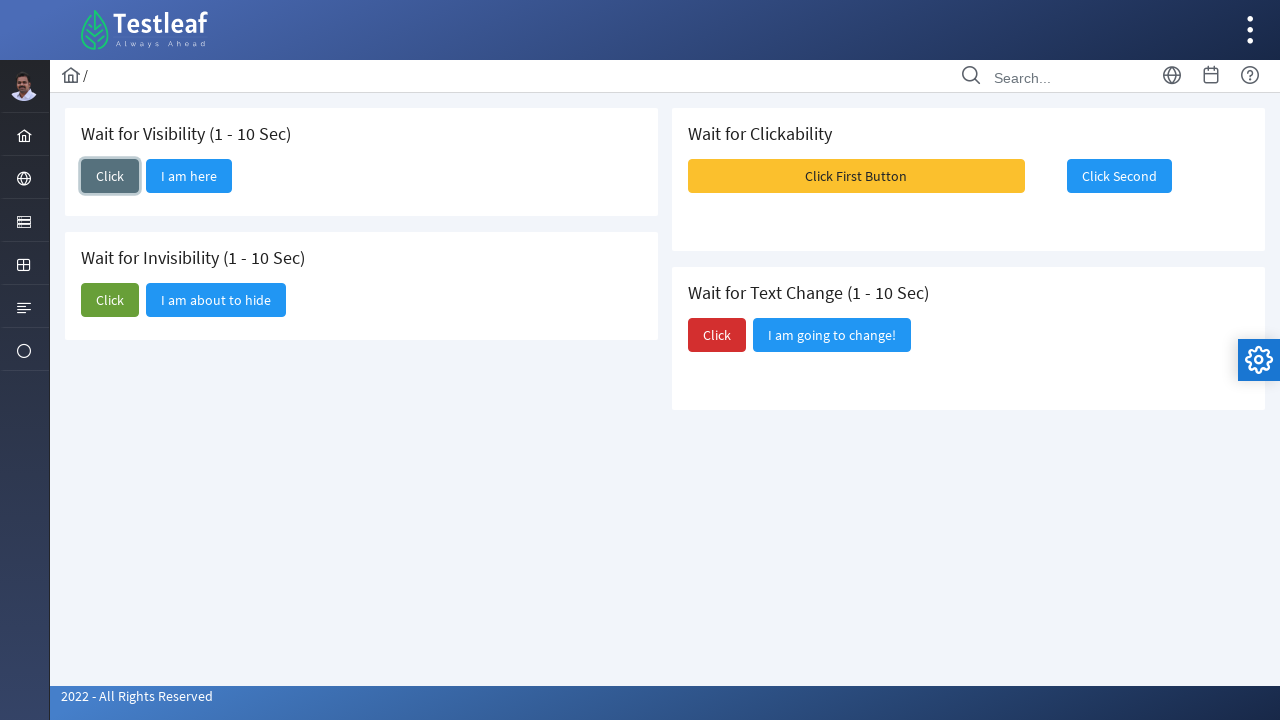

Printed new button text: I am here
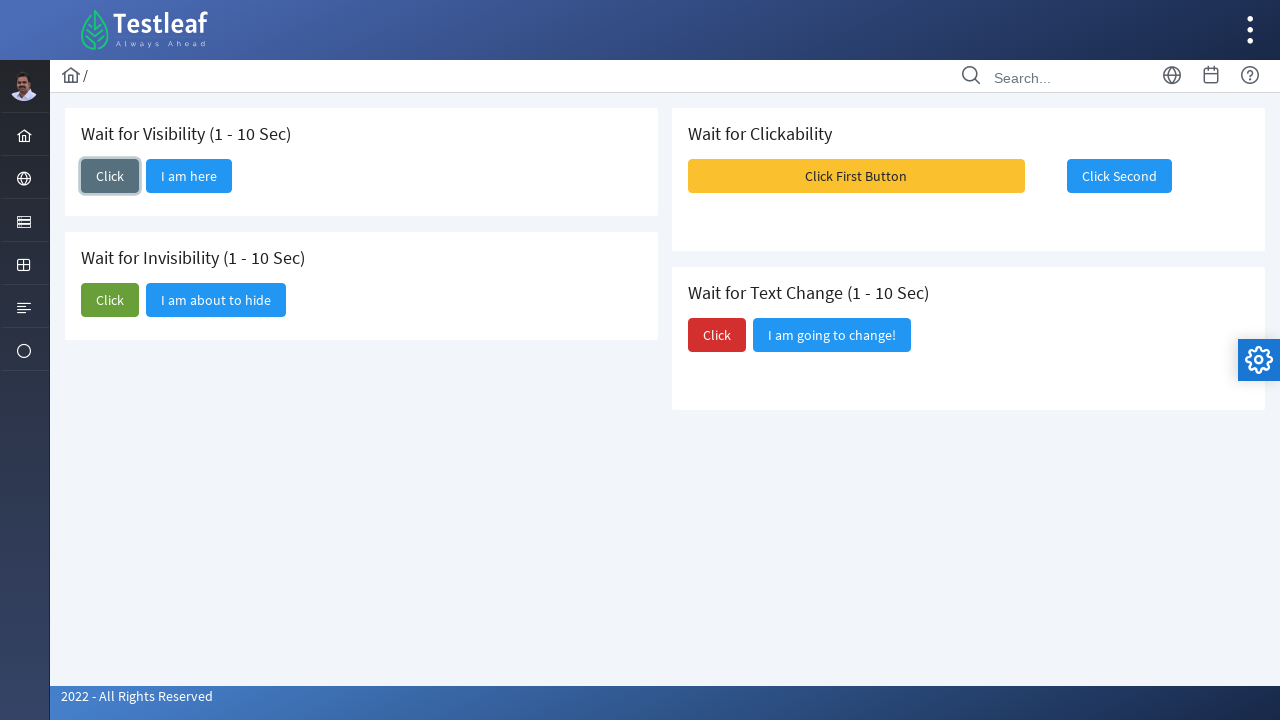

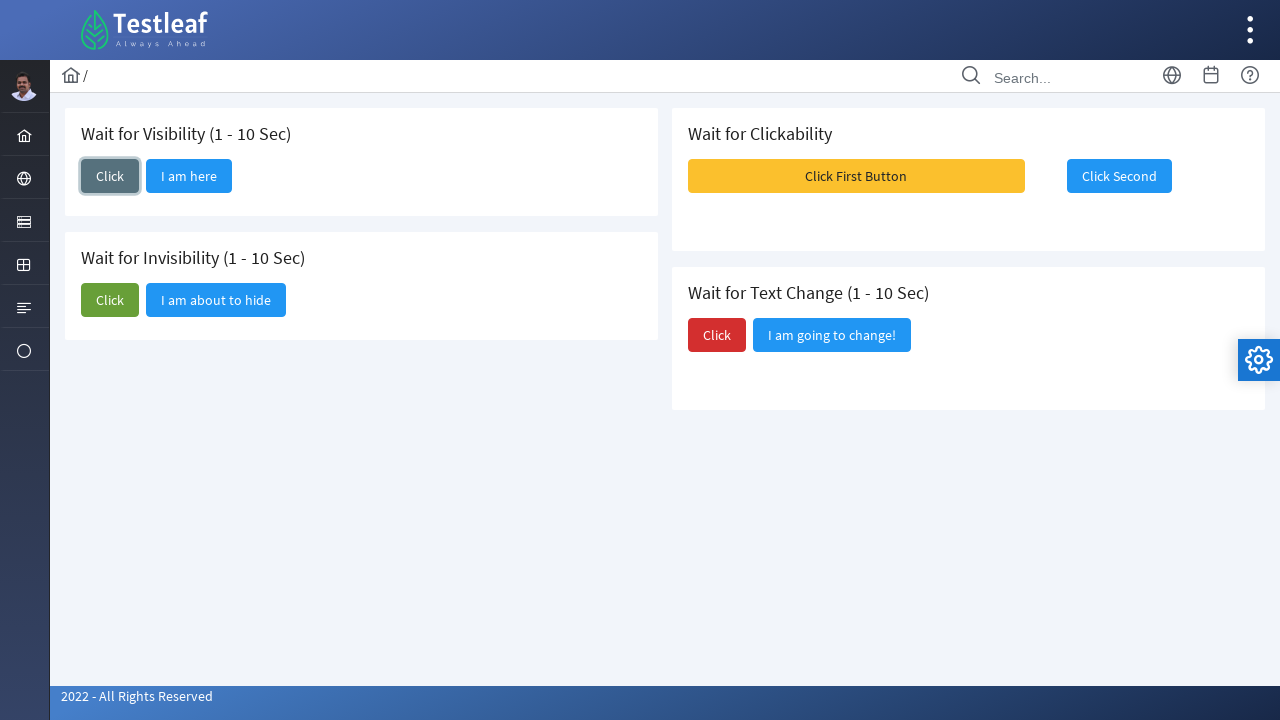